Tests that other controls are hidden when editing a todo item

Starting URL: https://demo.playwright.dev/todomvc

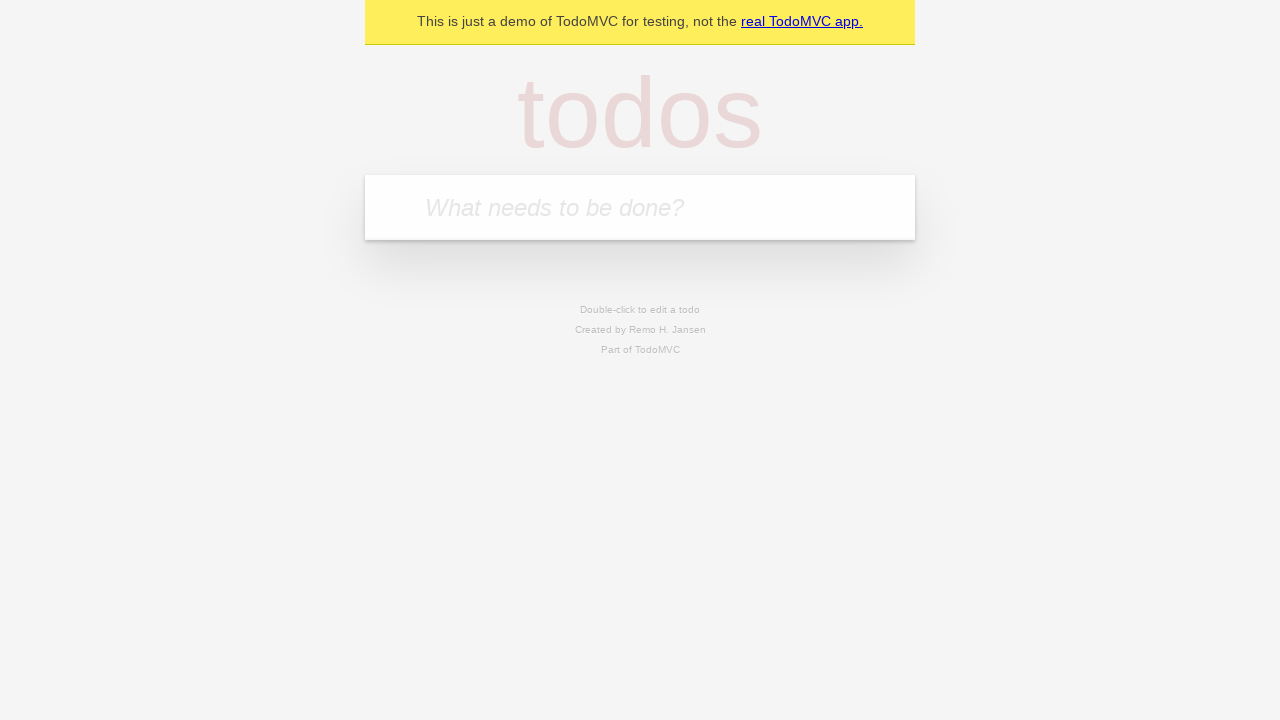

Filled todo input with 'buy some cheese' on internal:attr=[placeholder="What needs to be done?"i]
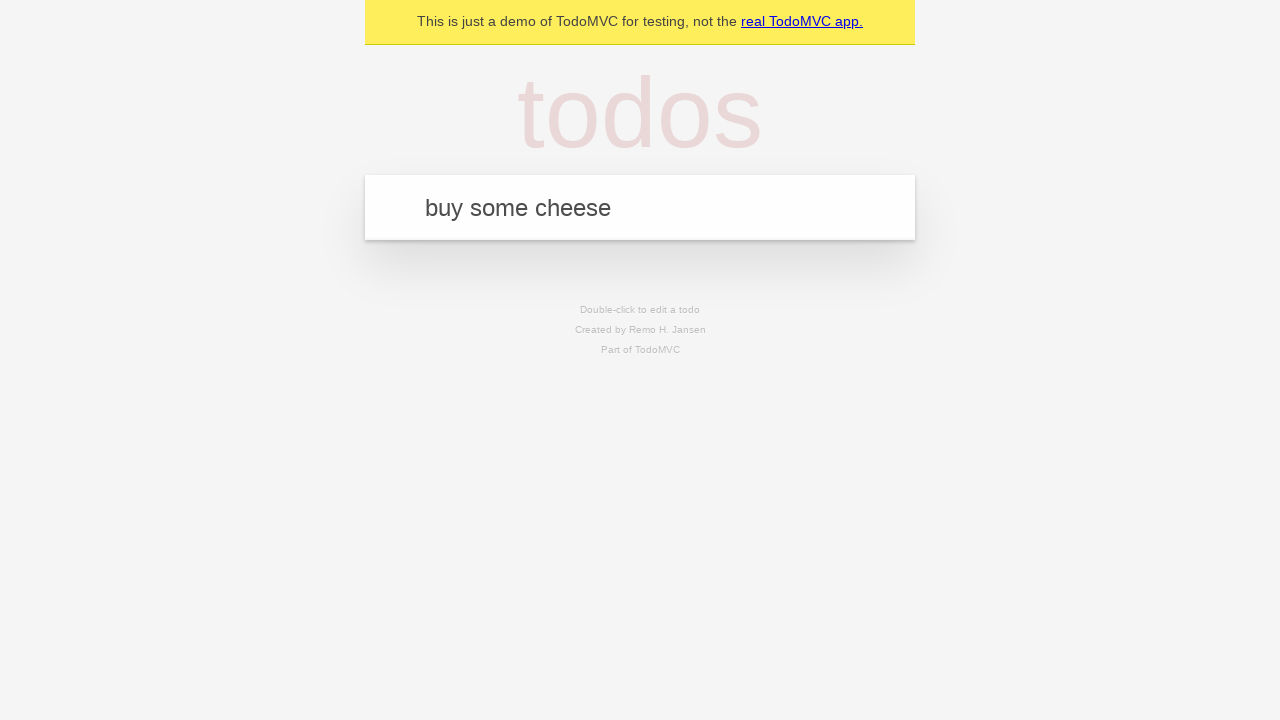

Pressed Enter to create first todo on internal:attr=[placeholder="What needs to be done?"i]
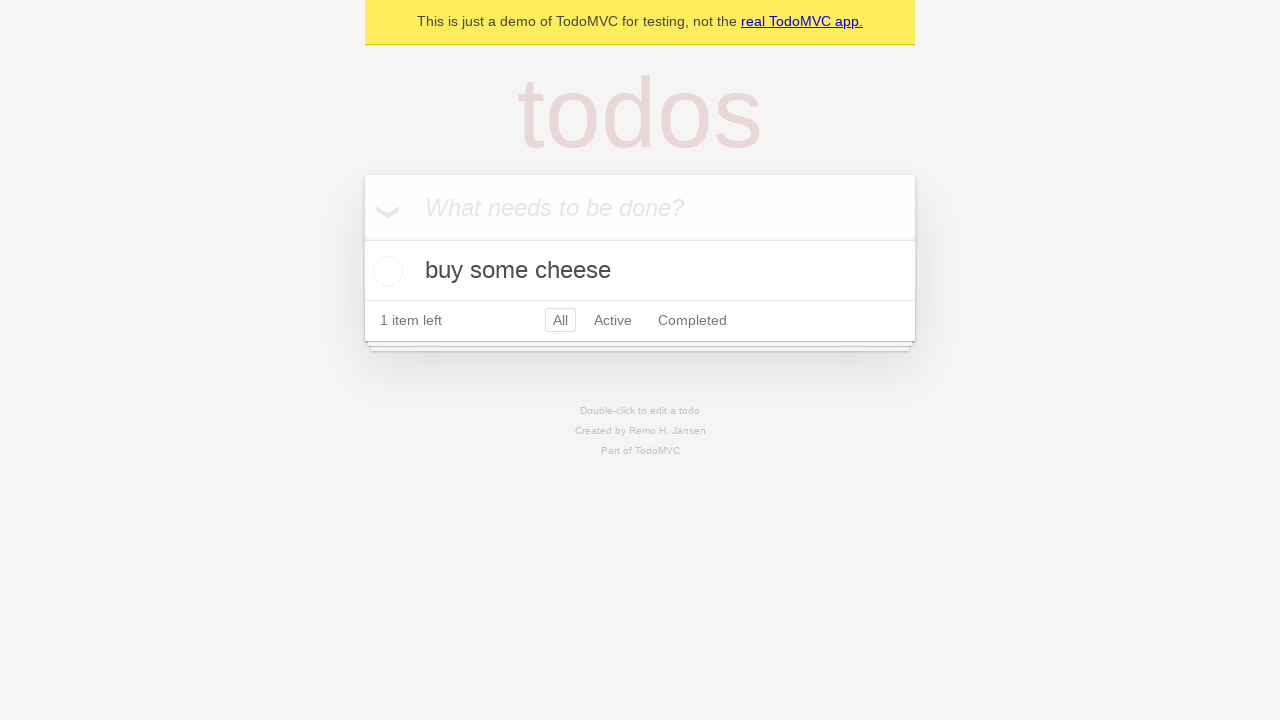

Filled todo input with 'feed the cat' on internal:attr=[placeholder="What needs to be done?"i]
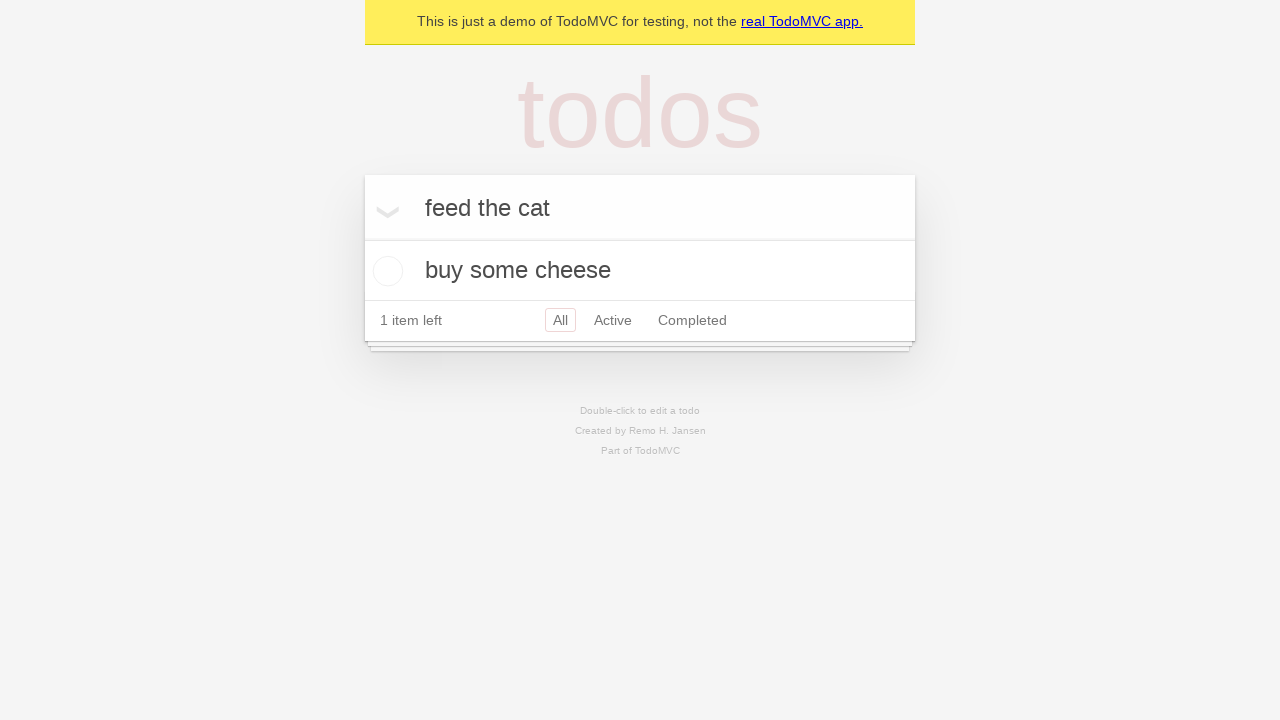

Pressed Enter to create second todo on internal:attr=[placeholder="What needs to be done?"i]
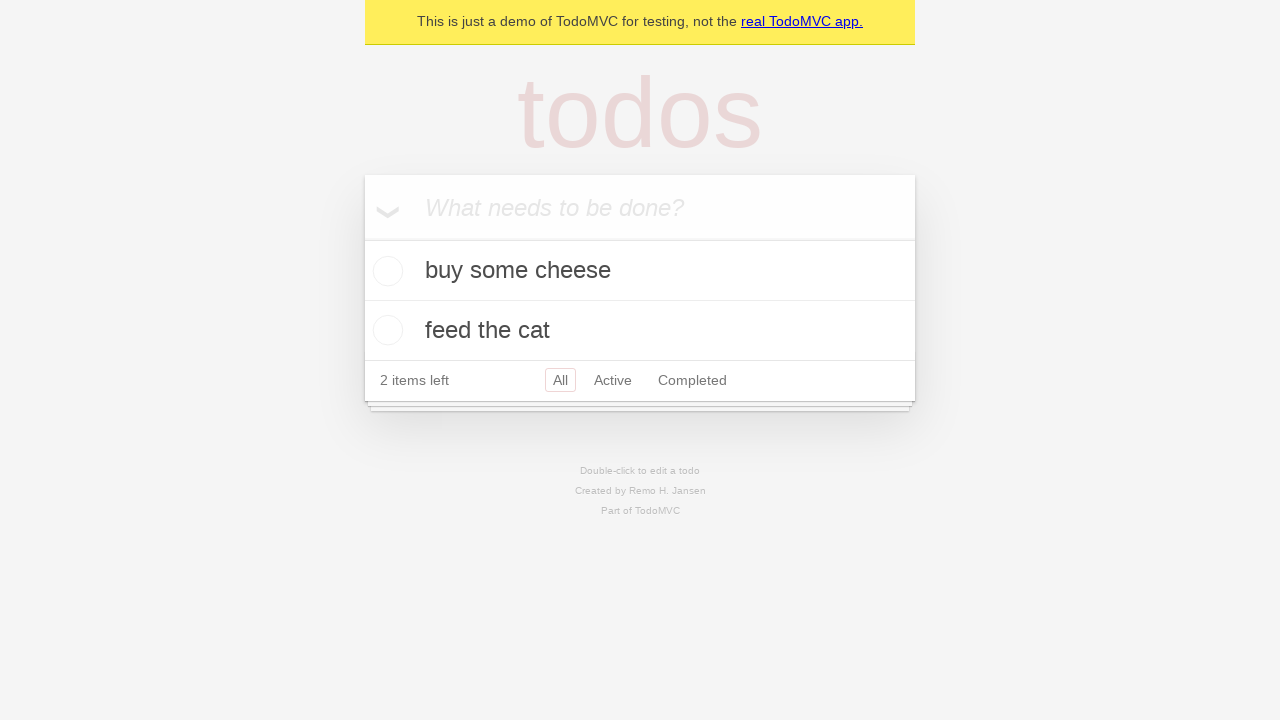

Filled todo input with 'book a doctors appointment' on internal:attr=[placeholder="What needs to be done?"i]
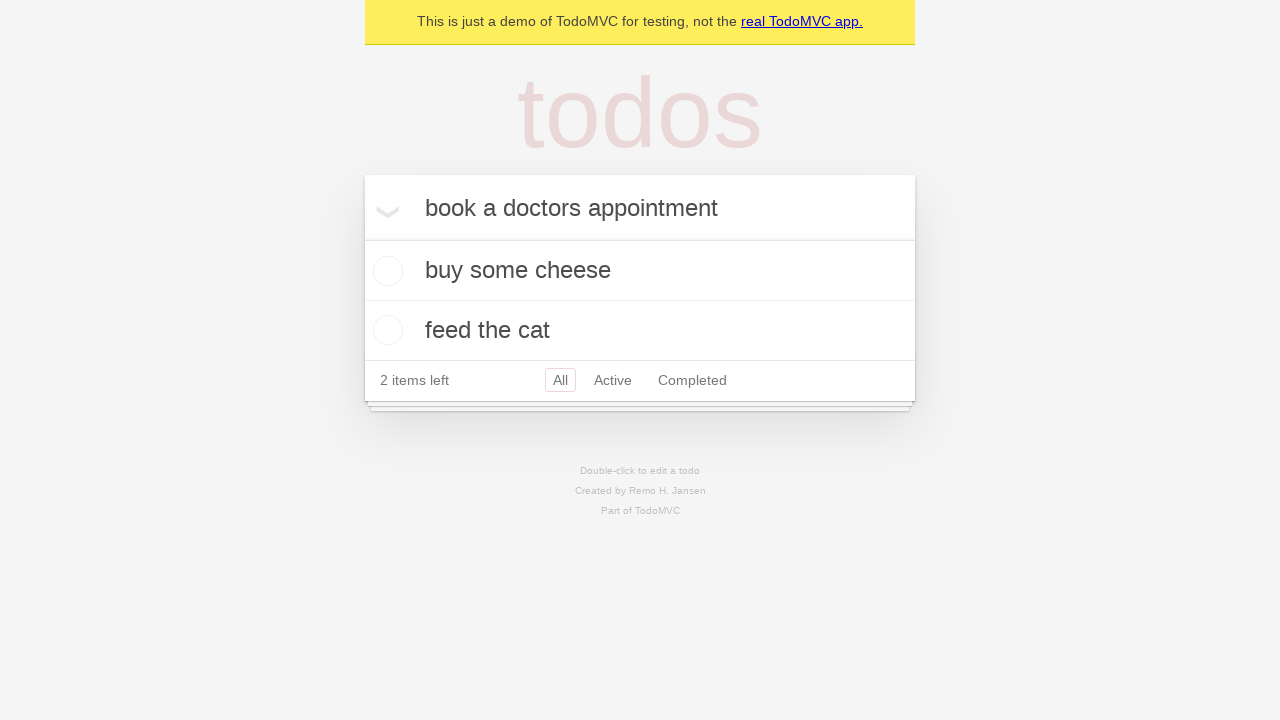

Pressed Enter to create third todo on internal:attr=[placeholder="What needs to be done?"i]
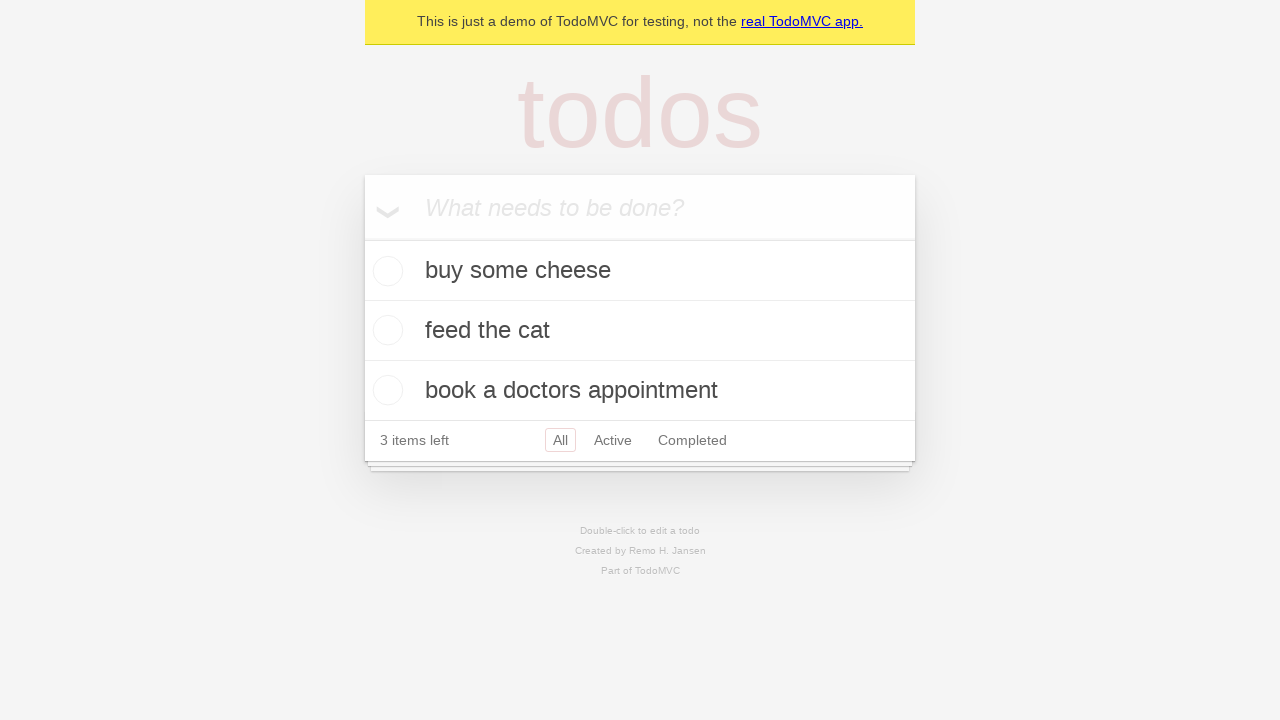

Double-clicked second todo to enter edit mode at (640, 331) on internal:testid=[data-testid="todo-item"s] >> nth=1
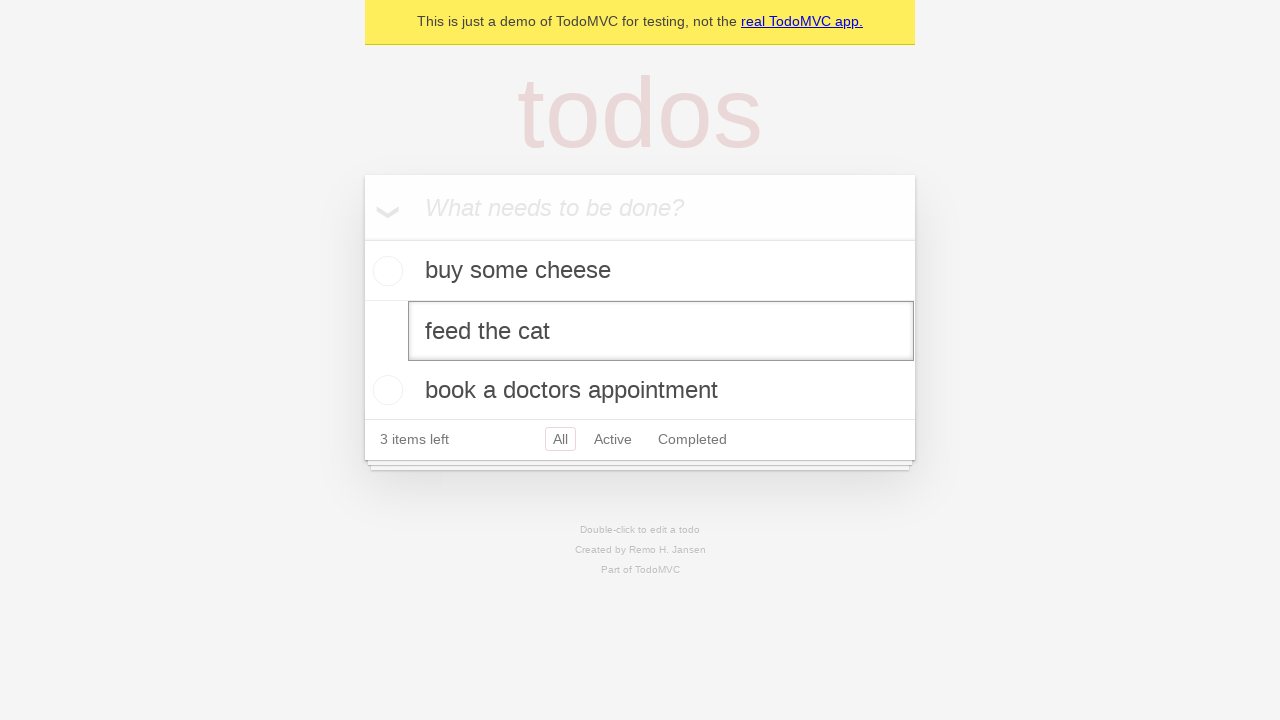

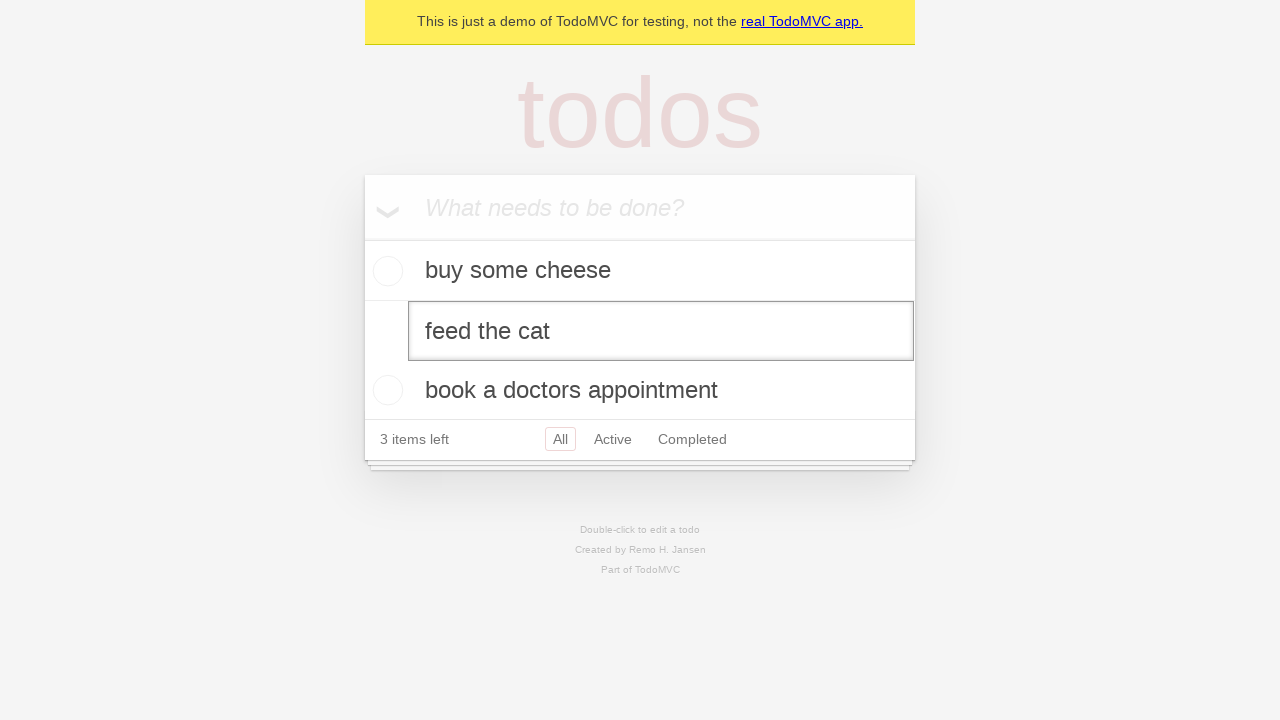